Tests the forgot password form by entering an email and submitting the form

Starting URL: http://the-internet.herokuapp.com/forgot_password

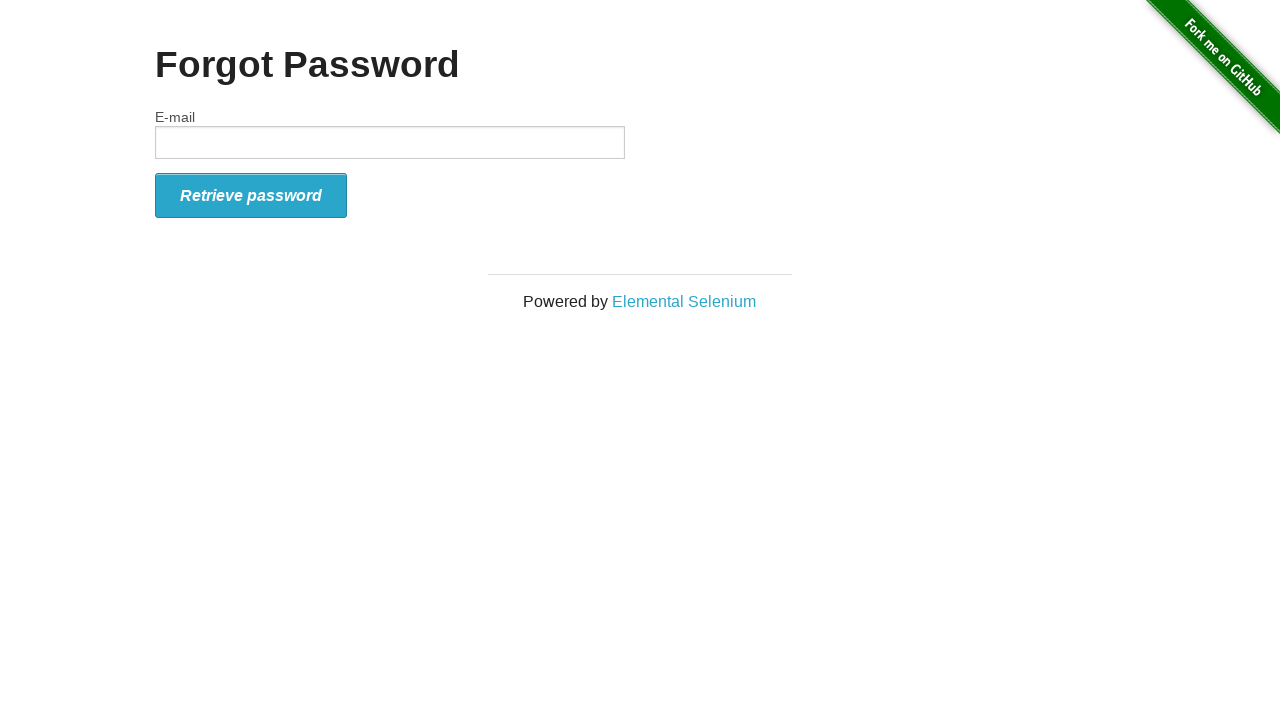

Entered email 'test@mailinator.com' in forgot password form on #email
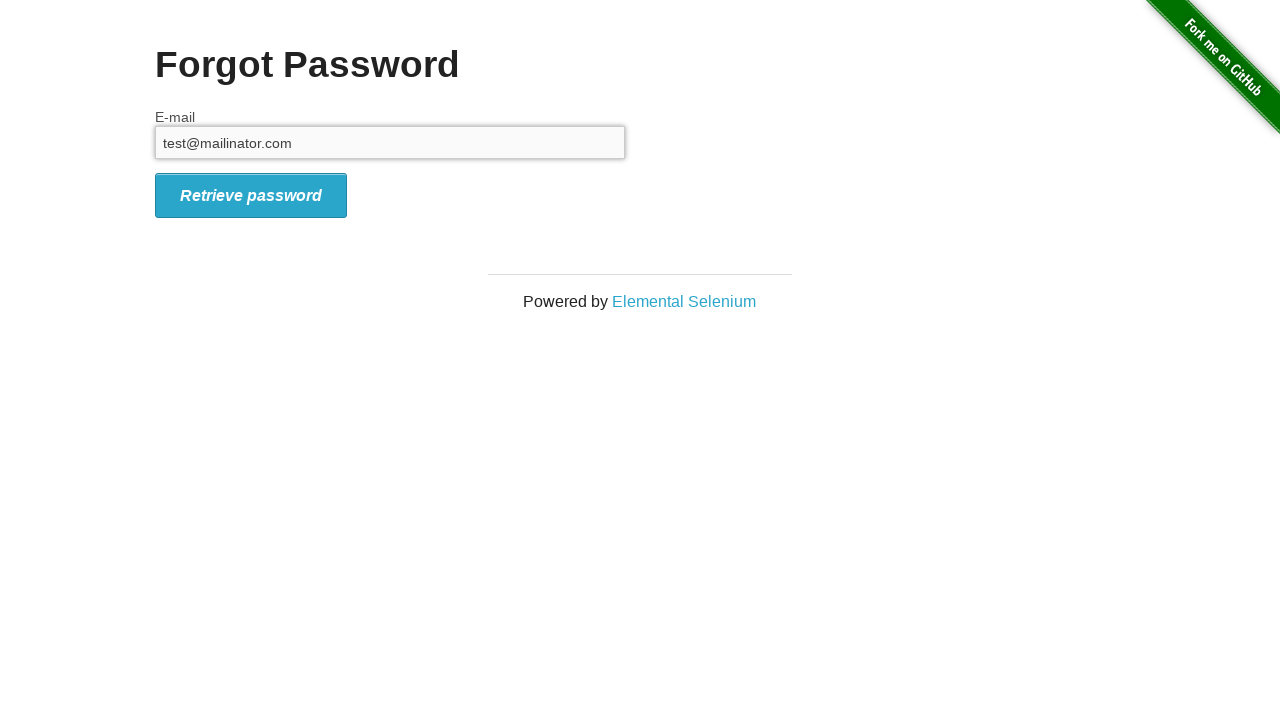

Clicked submit button to submit forgot password form at (251, 195) on #form_submit
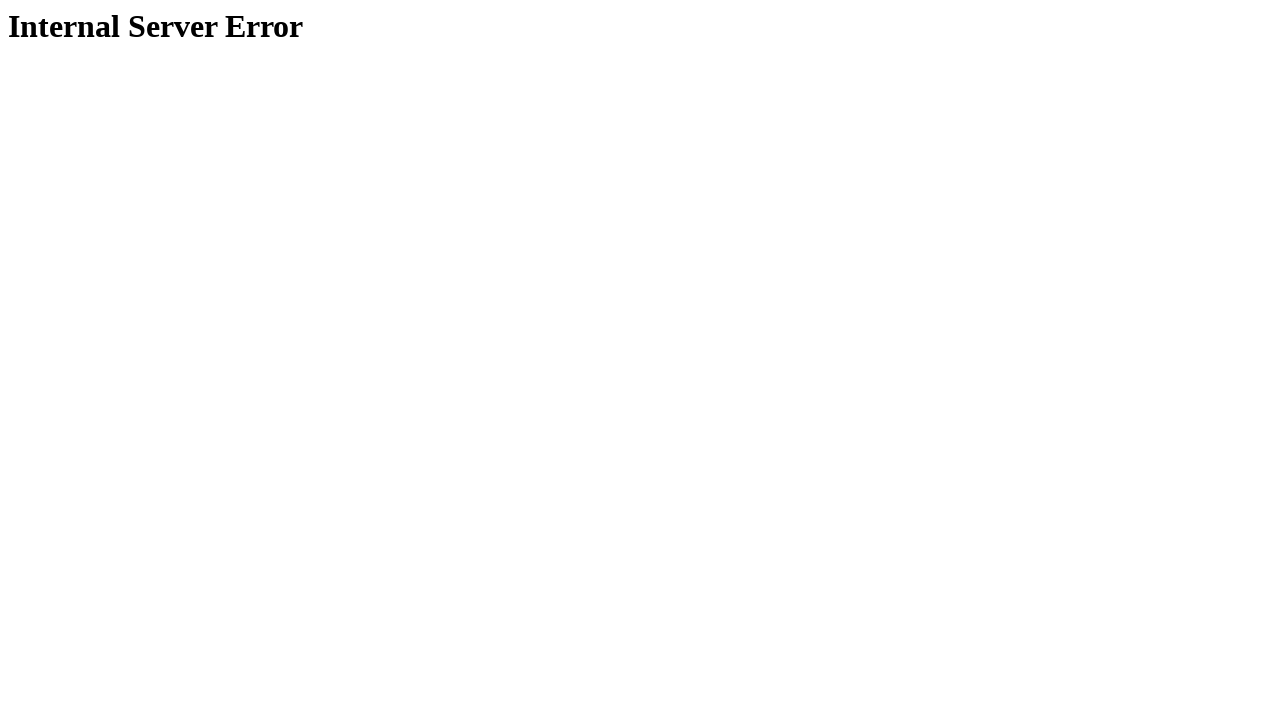

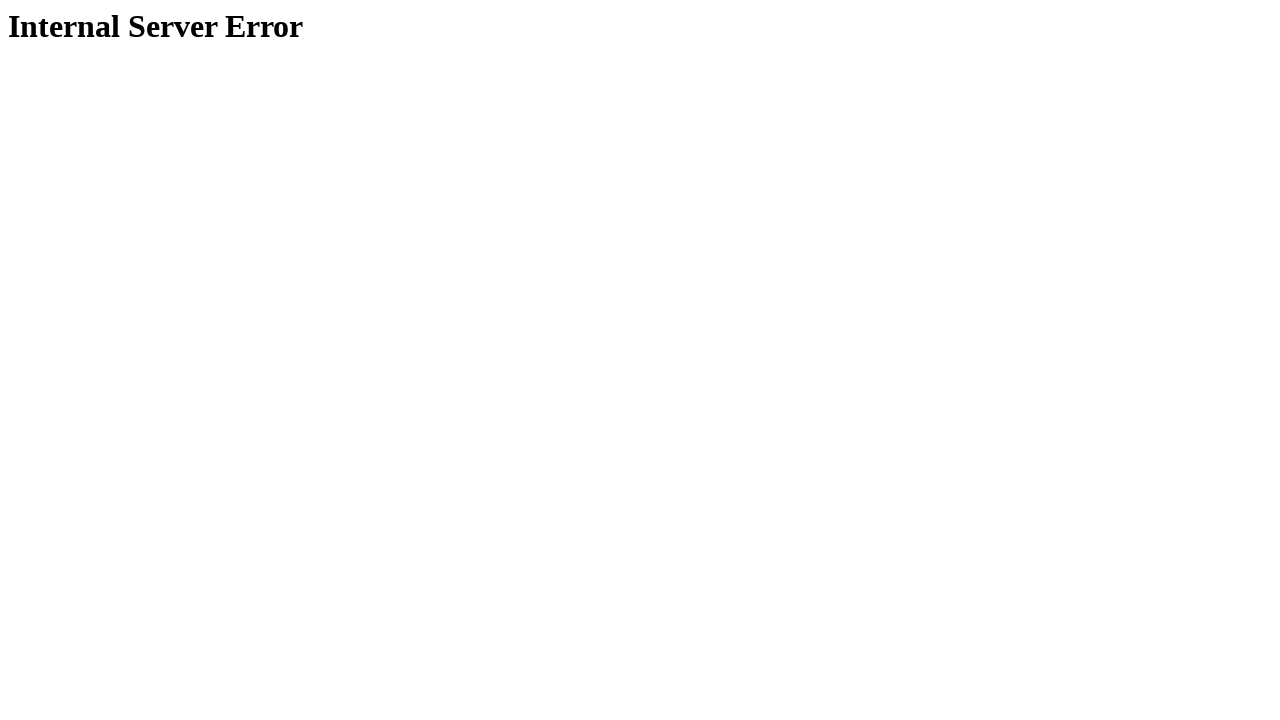